Tests editing a todo item by double-clicking, changing the text, and pressing Enter

Starting URL: https://demo.playwright.dev/todomvc

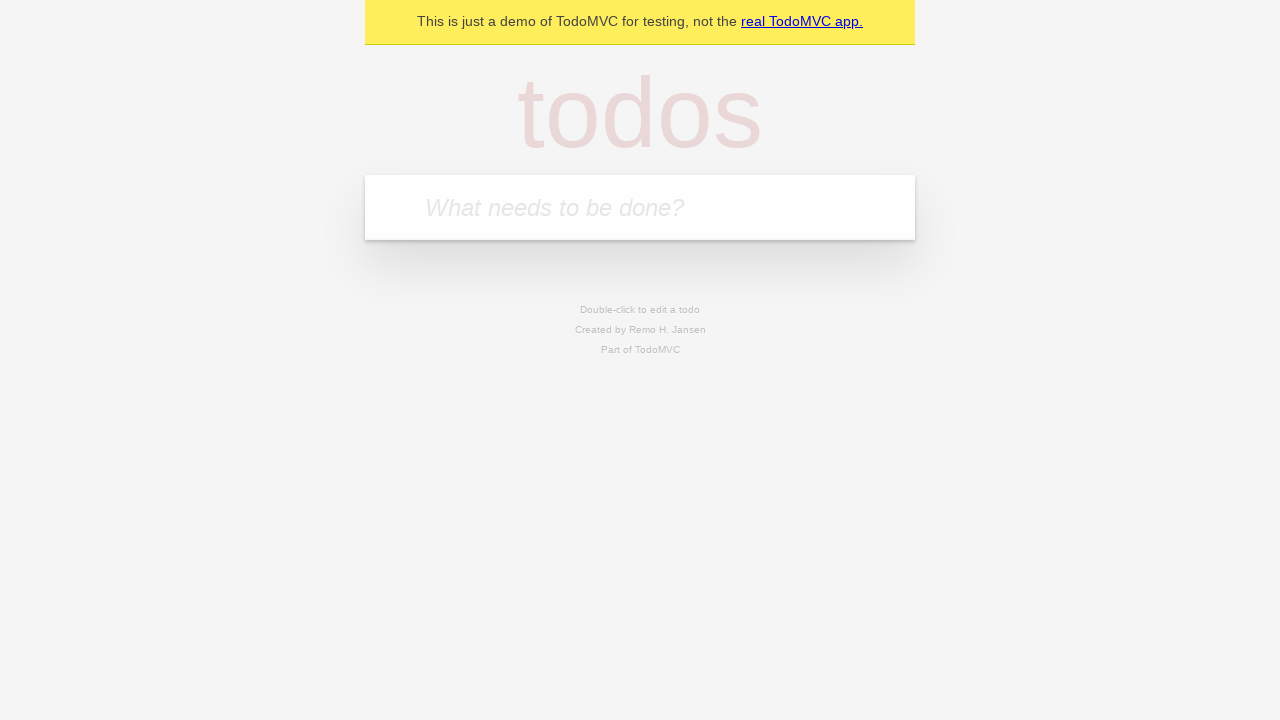

Filled first todo input with 'buy some cheese' on internal:attr=[placeholder="What needs to be done?"i]
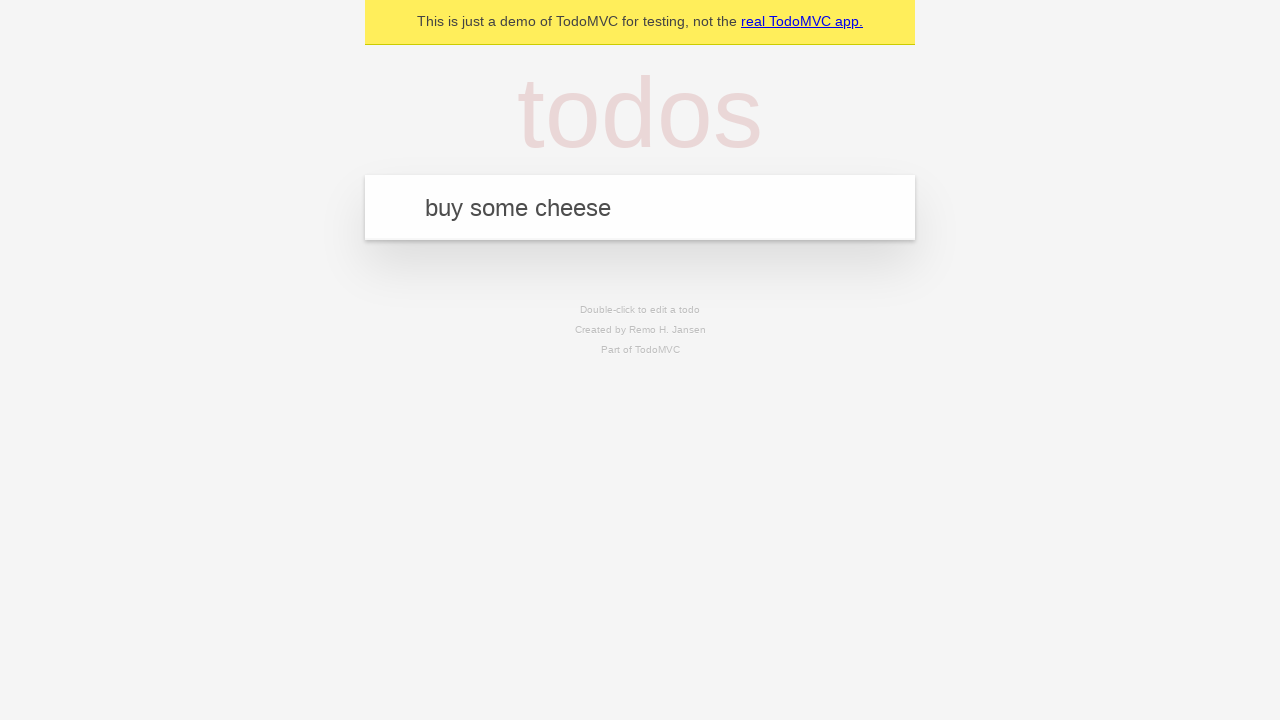

Pressed Enter to add first todo item on internal:attr=[placeholder="What needs to be done?"i]
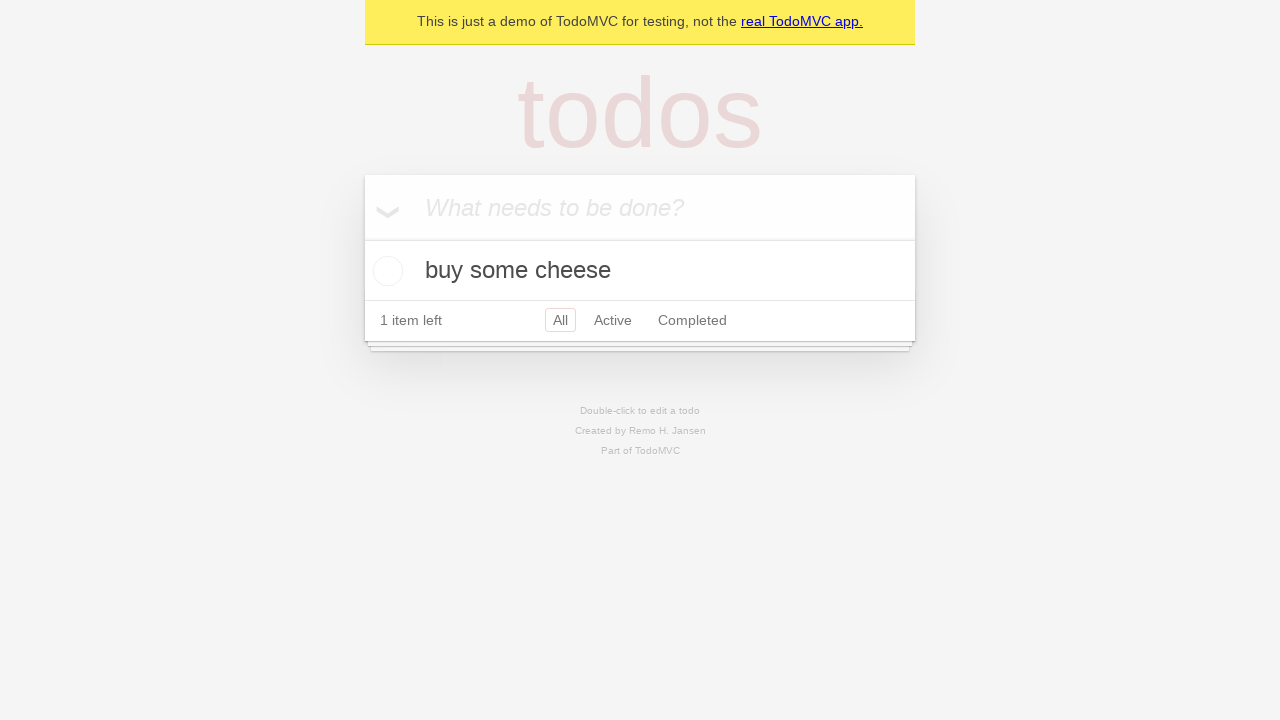

Filled second todo input with 'feed the cat' on internal:attr=[placeholder="What needs to be done?"i]
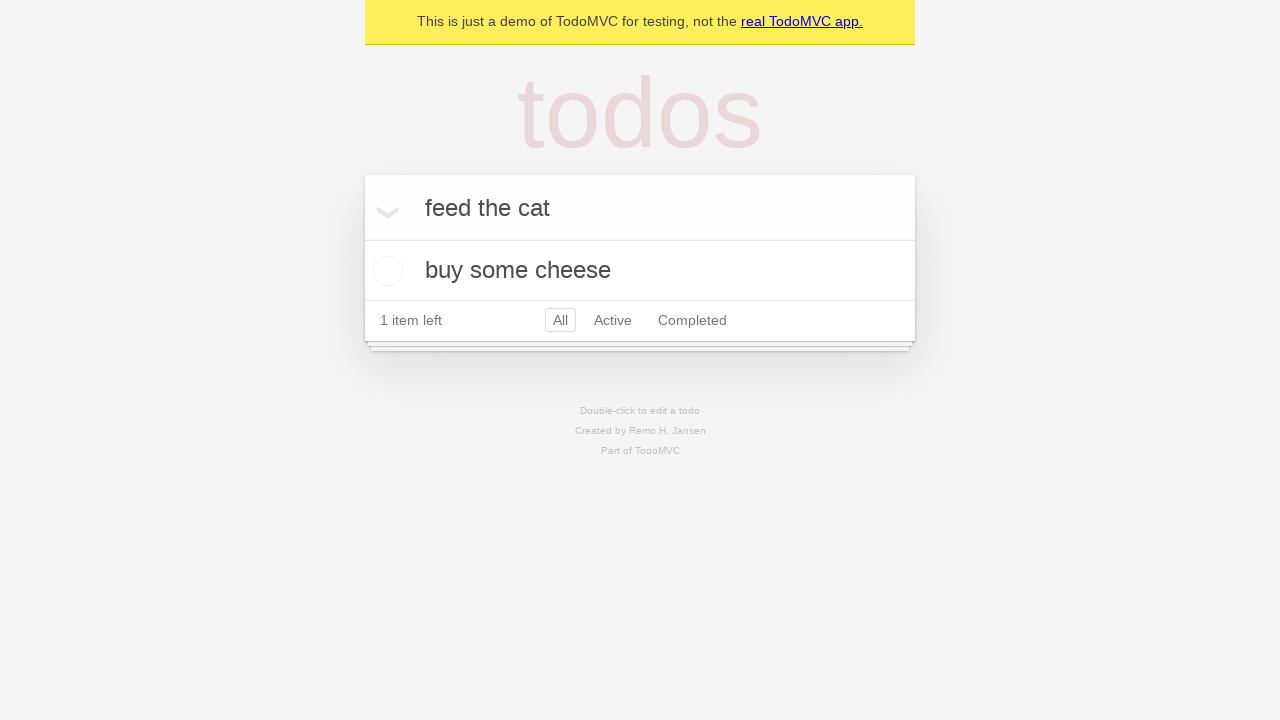

Pressed Enter to add second todo item on internal:attr=[placeholder="What needs to be done?"i]
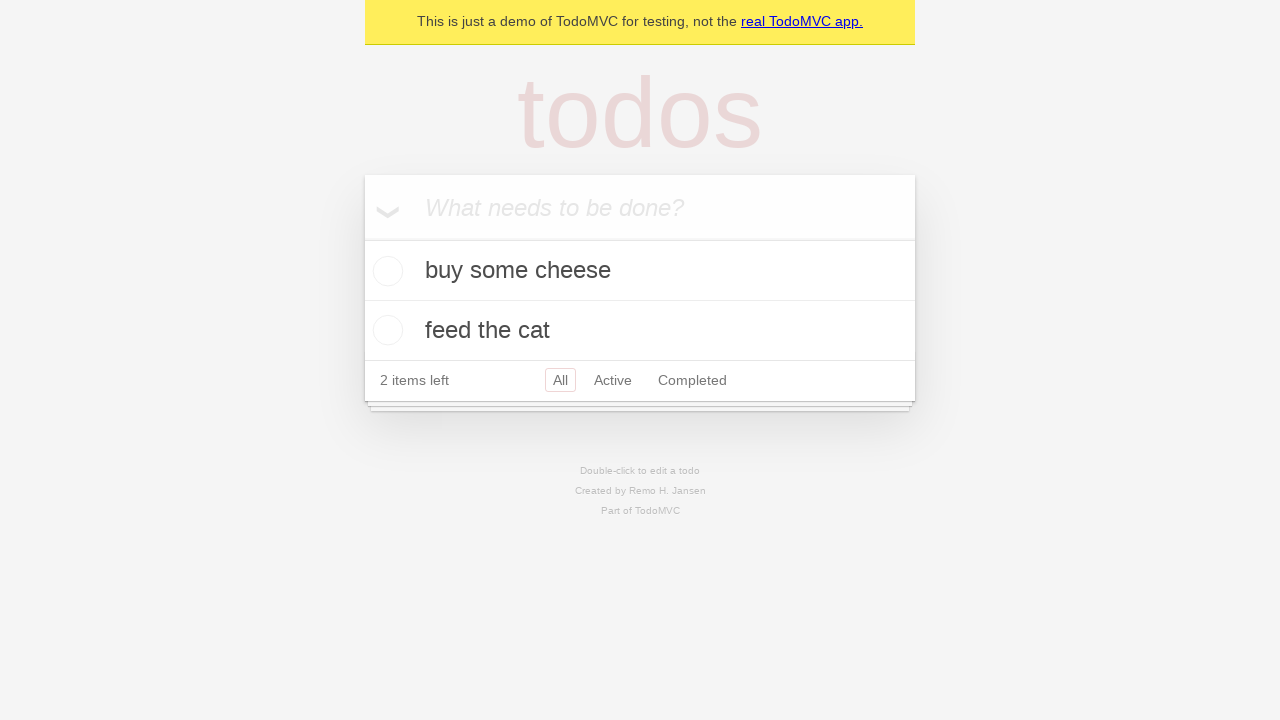

Filled third todo input with 'book a doctors appointment' on internal:attr=[placeholder="What needs to be done?"i]
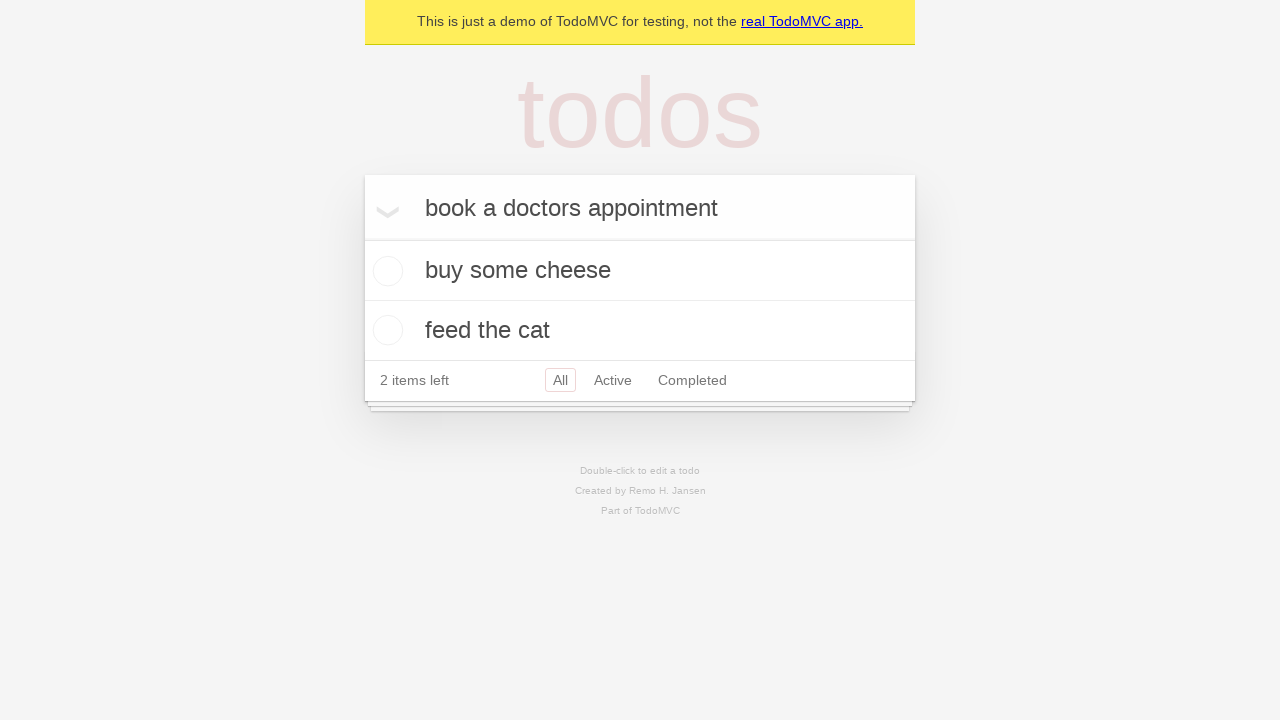

Pressed Enter to add third todo item on internal:attr=[placeholder="What needs to be done?"i]
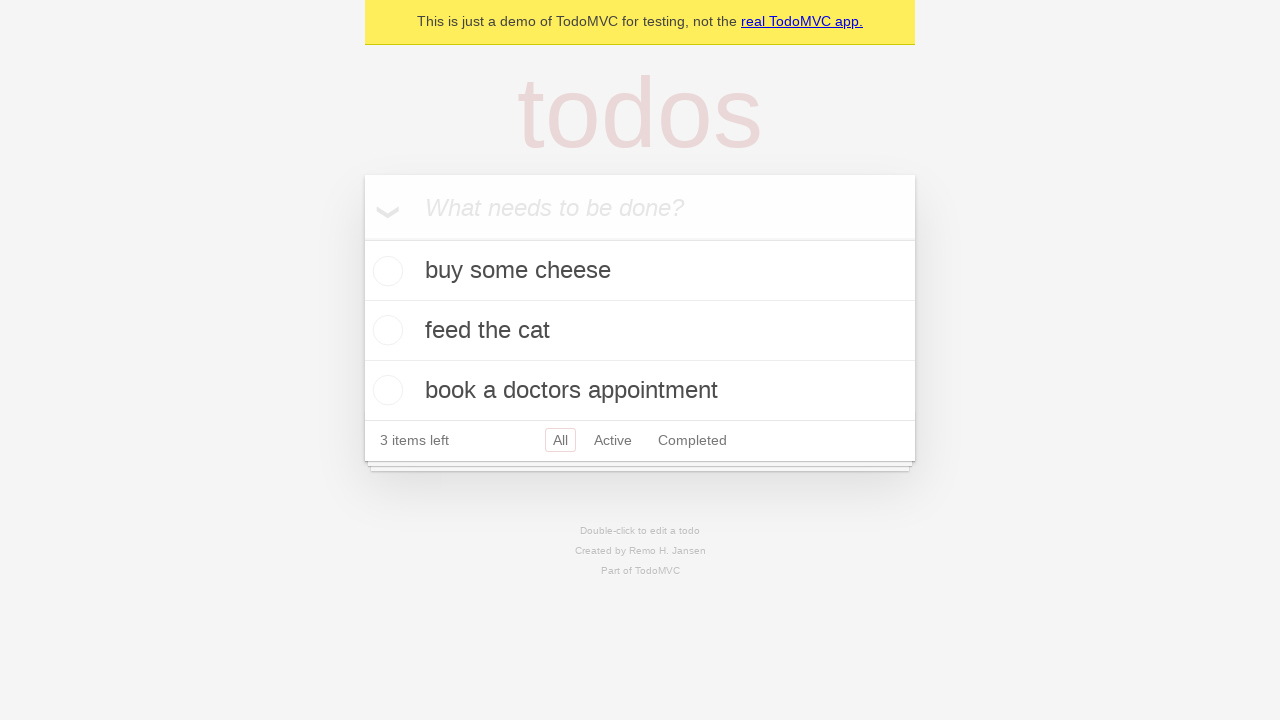

Double-clicked second todo item to enter edit mode at (640, 331) on internal:testid=[data-testid="todo-item"s] >> nth=1
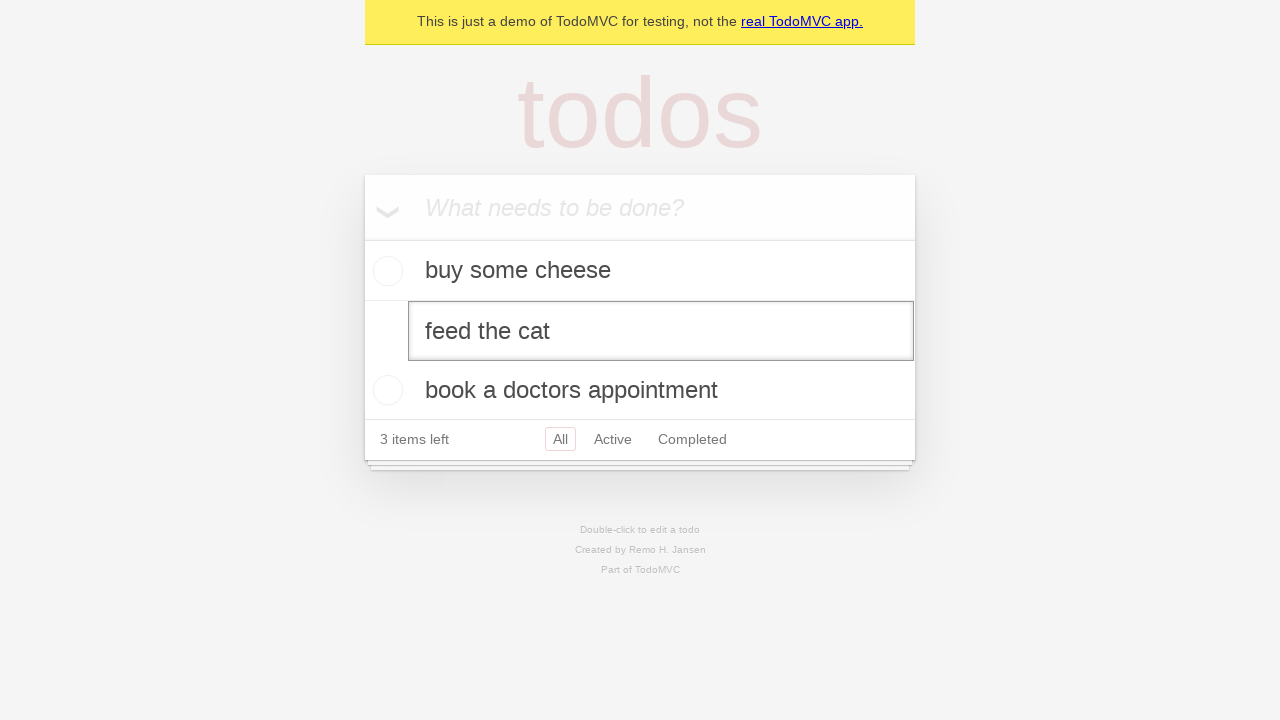

Changed todo text to 'buy some sausages' on internal:testid=[data-testid="todo-item"s] >> nth=1 >> internal:role=textbox[nam
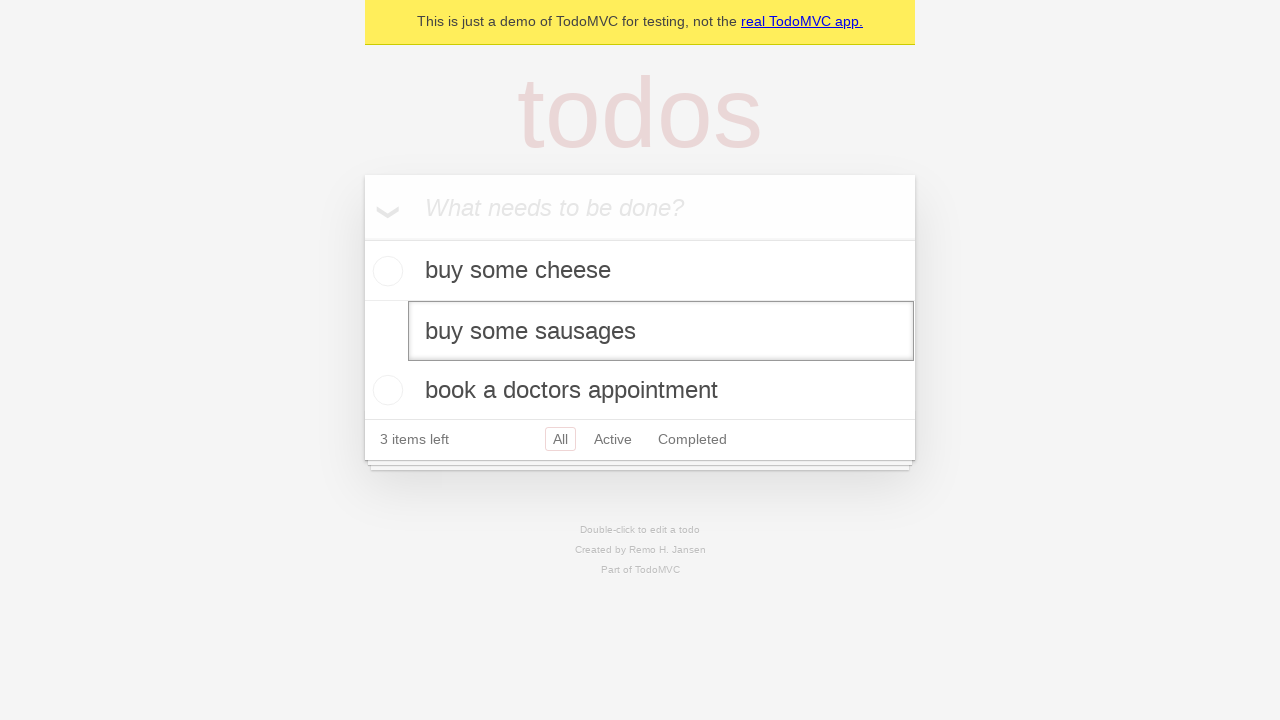

Pressed Enter to confirm edit and save changes on internal:testid=[data-testid="todo-item"s] >> nth=1 >> internal:role=textbox[nam
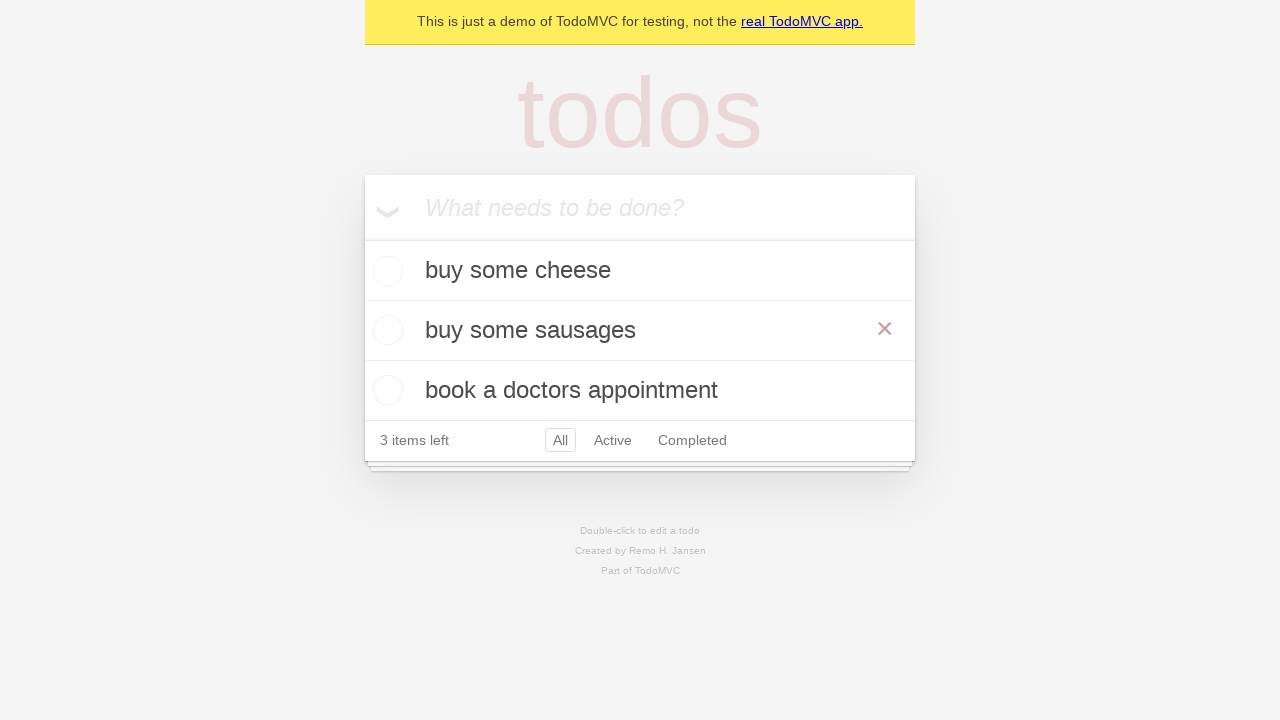

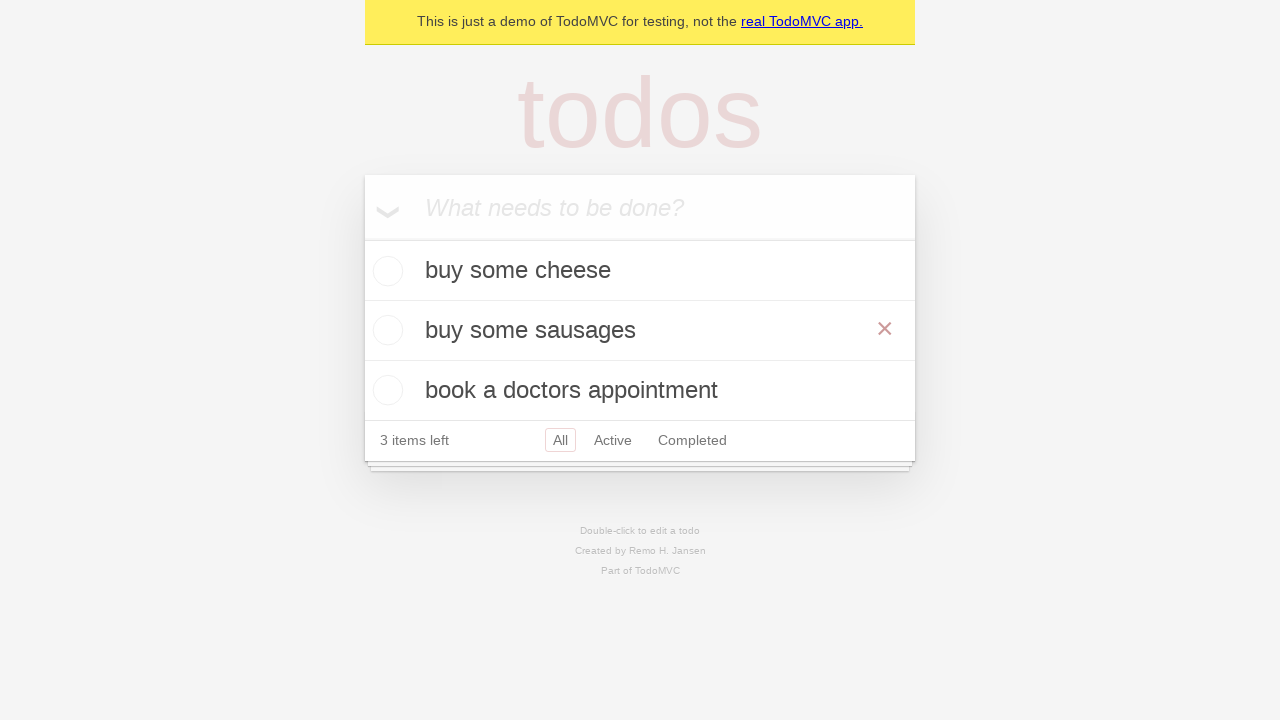